Tests Google Forms radio button selection by clicking on a city option and verifying it is selected

Starting URL: https://docs.google.com/forms/d/e/1FAIpQLSfiypnd69zhuDkjKgqvpID9kwO29UCzeCVrGGtbNPZXQok0jA/viewform

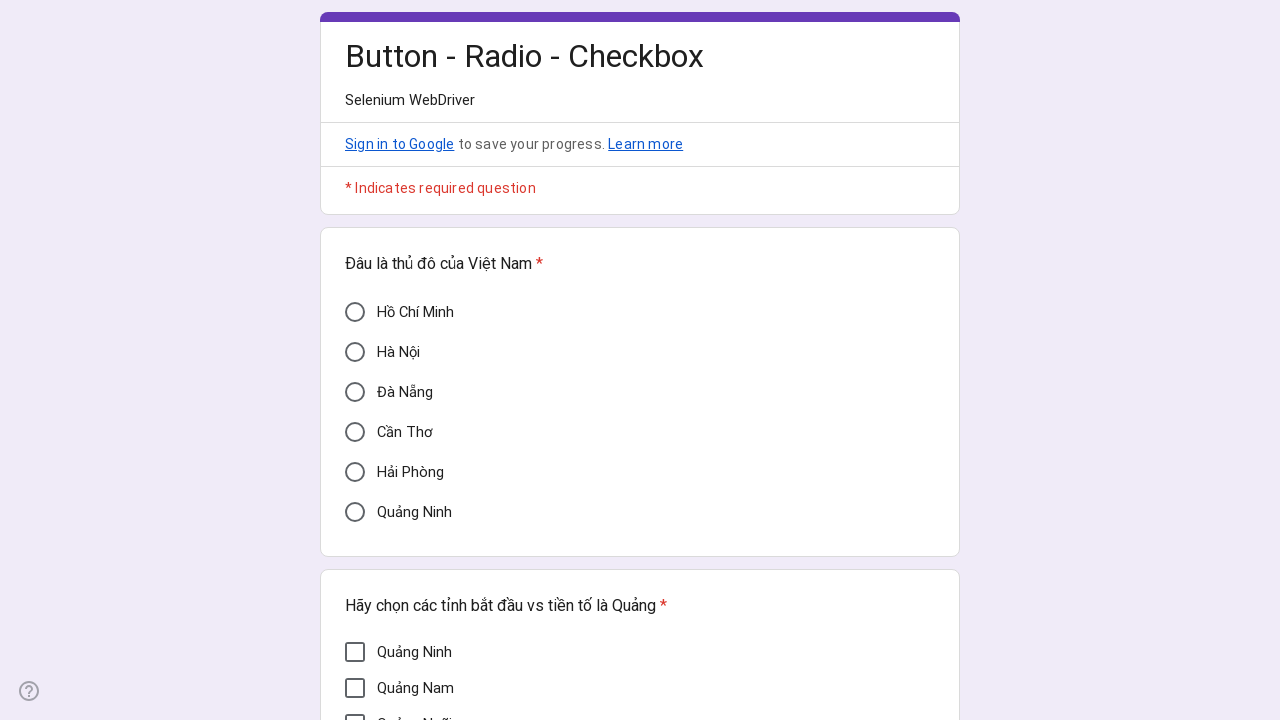

Clicked on 'Hà Nội' radio button option at (355, 352) on div[data-value='Hà Nội']
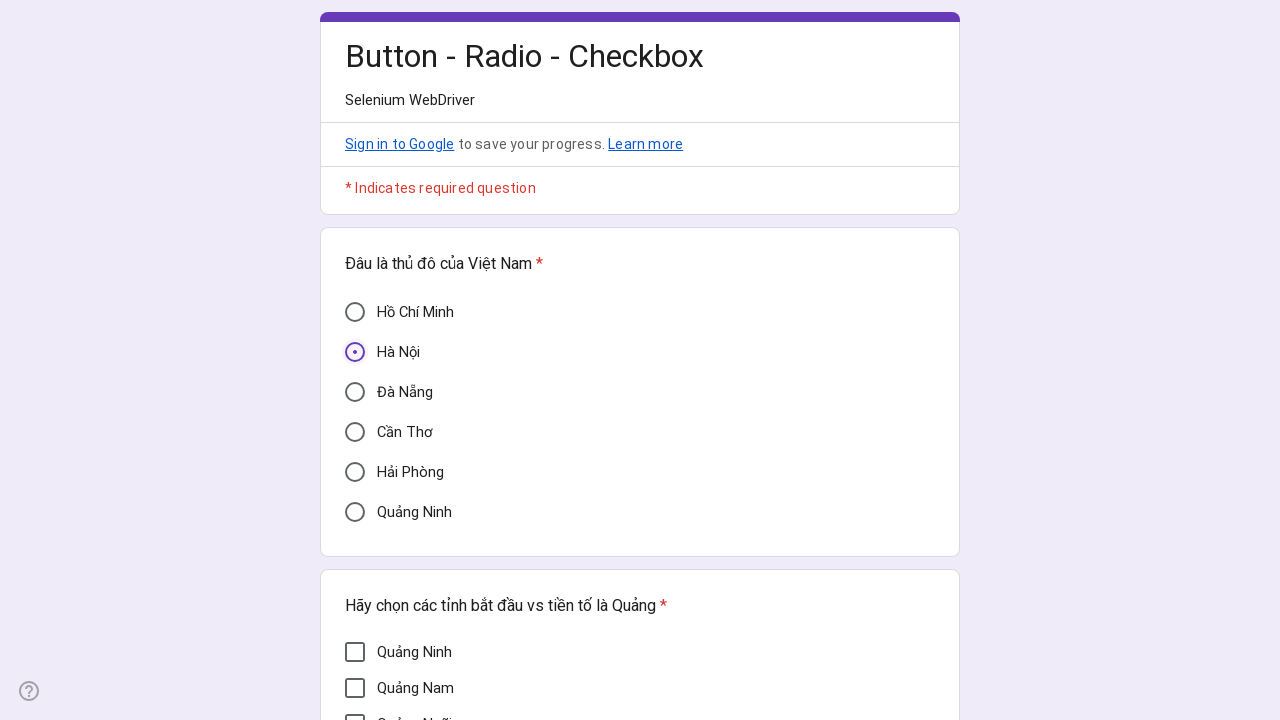

Retrieved aria-checked attribute from 'Hà Nội' radio button
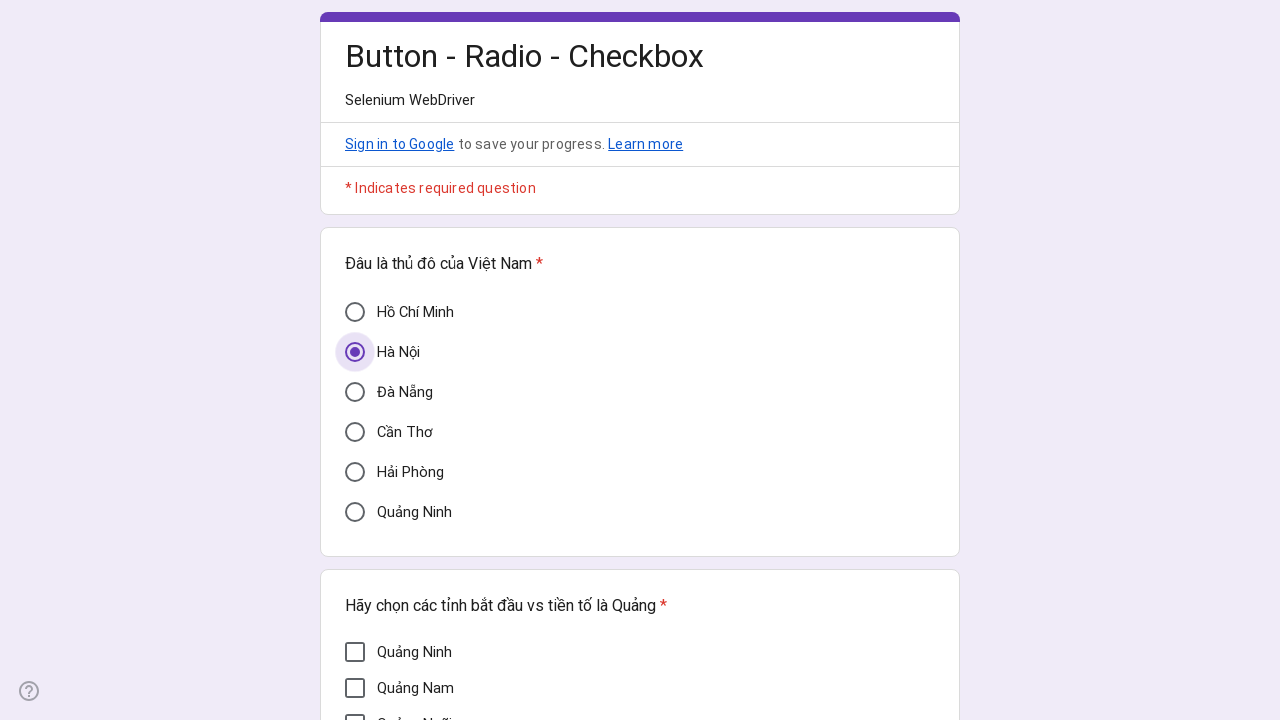

Verified that 'Hà Nội' radio button is selected (aria-checked='true')
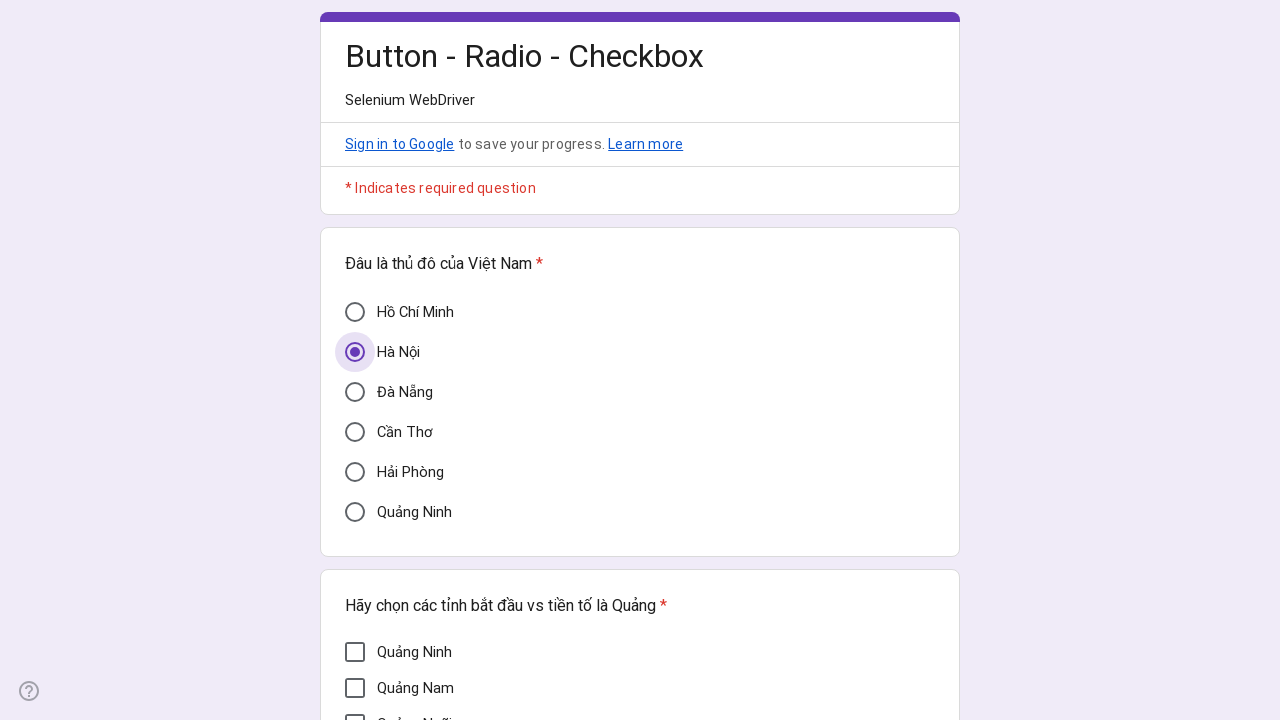

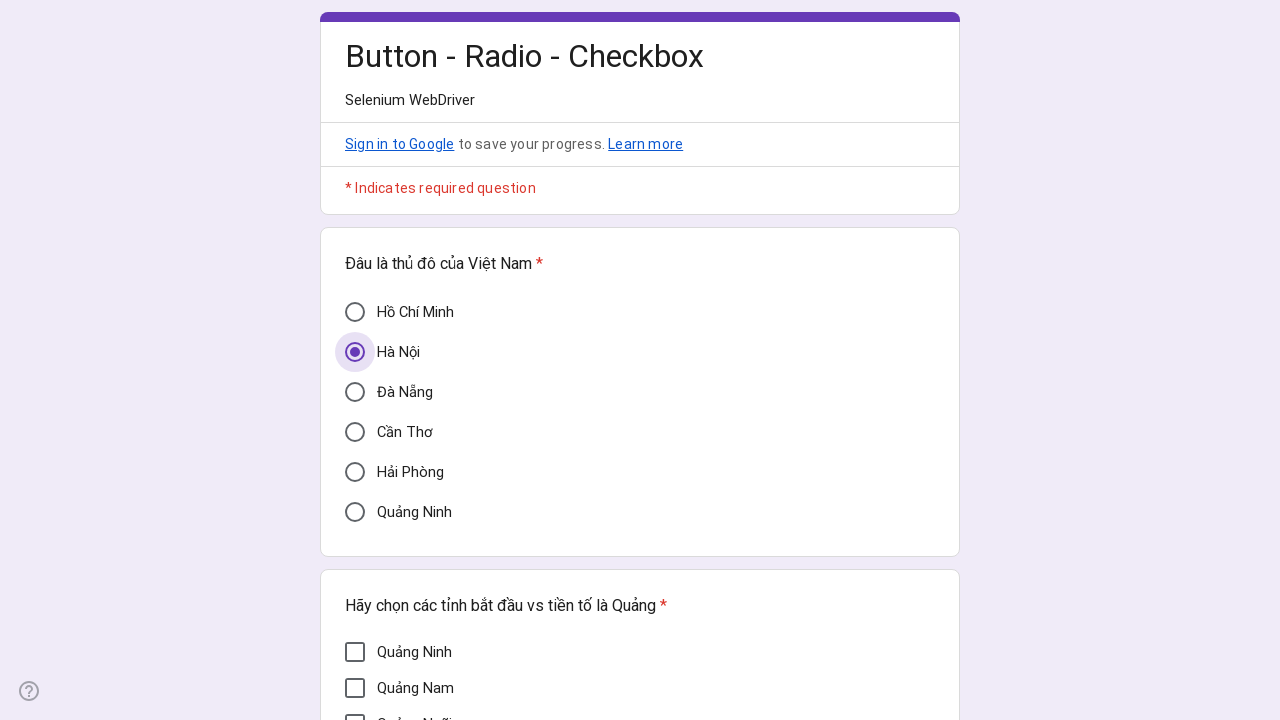